Tests the Sigma-Aldrich solution dilution calculator by entering stock concentration, desired volume, and desired concentration values, then clicking calculate to get the required volume result.

Starting URL: https://www.sigmaaldrich.com/PL/pl/support/calculators-and-apps/solution-dilution-calculator

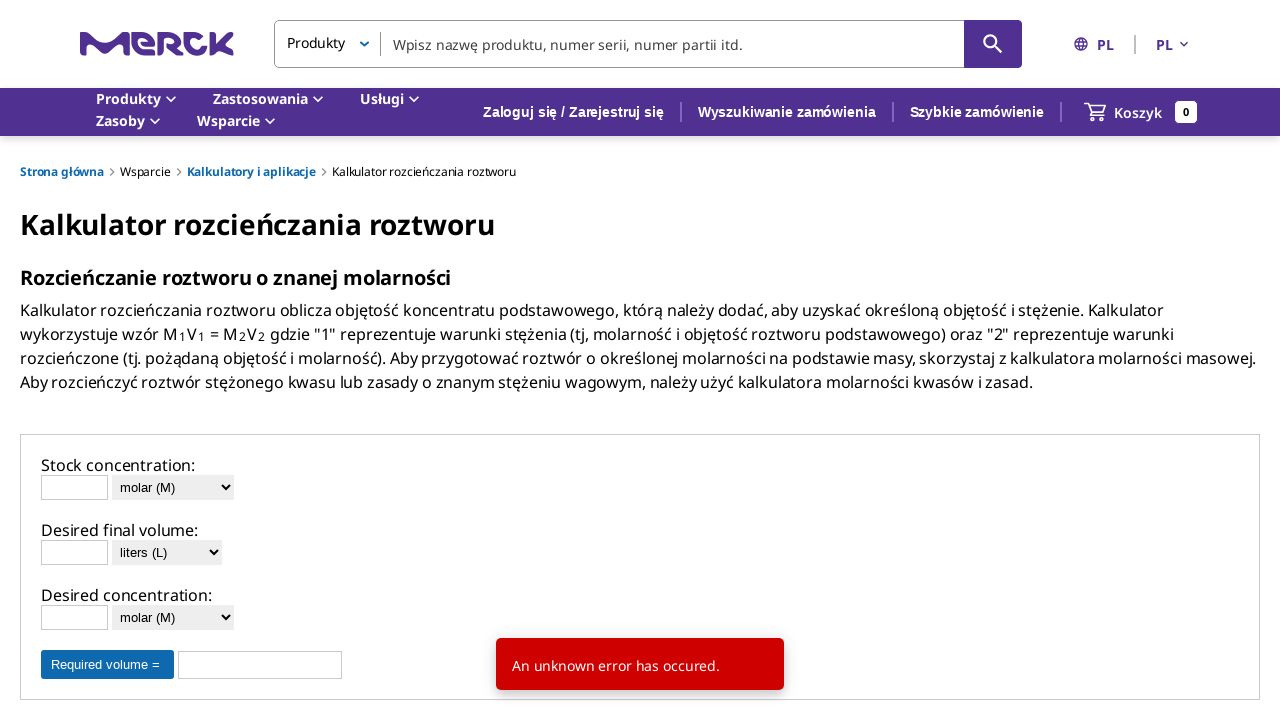

Waited for solution dilution calculator form to load
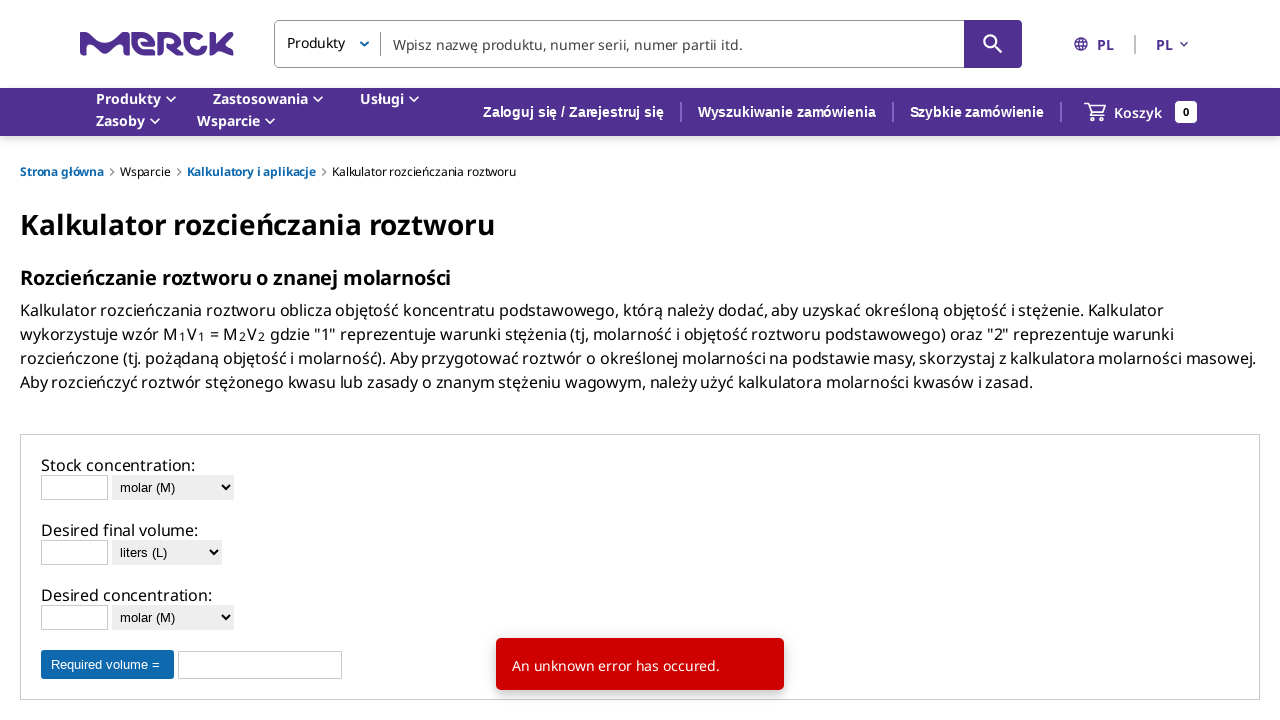

Entered stock concentration value of 50 on input[name='inputsc']
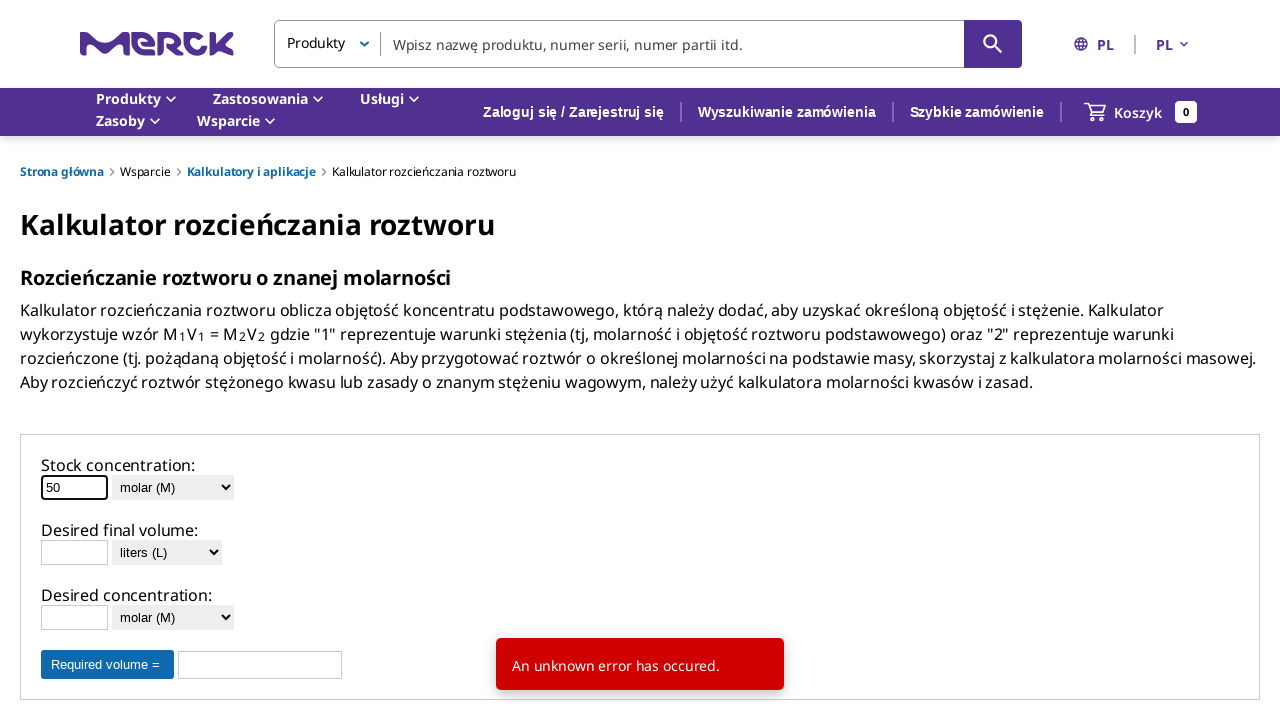

Selected stock concentration unit as milliM on select[name='scunitoption']
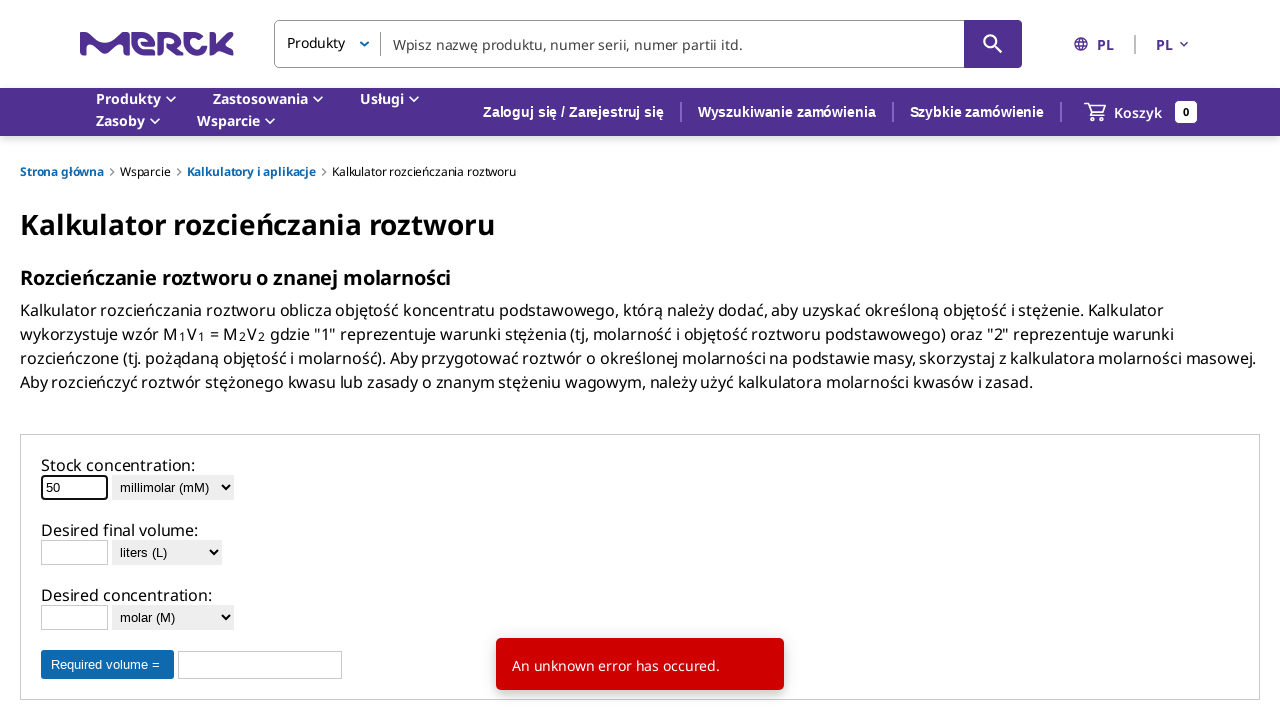

Entered desired volume of 300 on input[name='inputdfv']
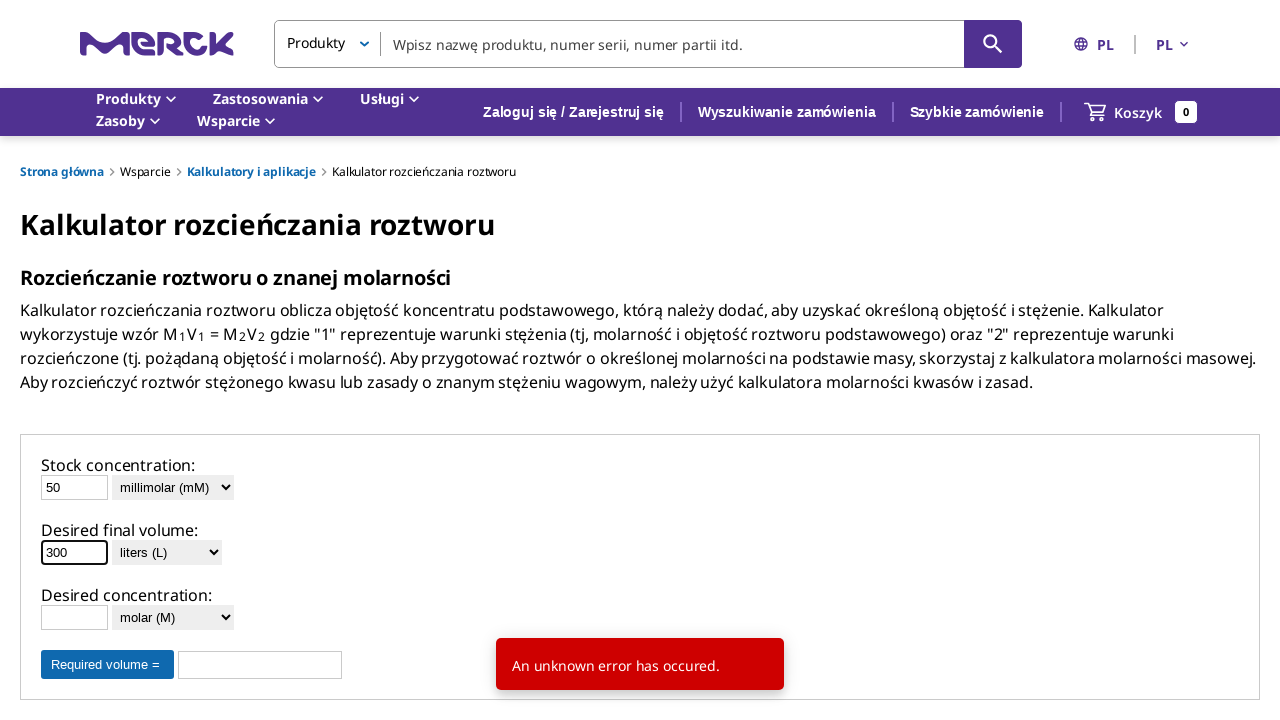

Selected desired volume unit as milliL on select[name='vunitoption']
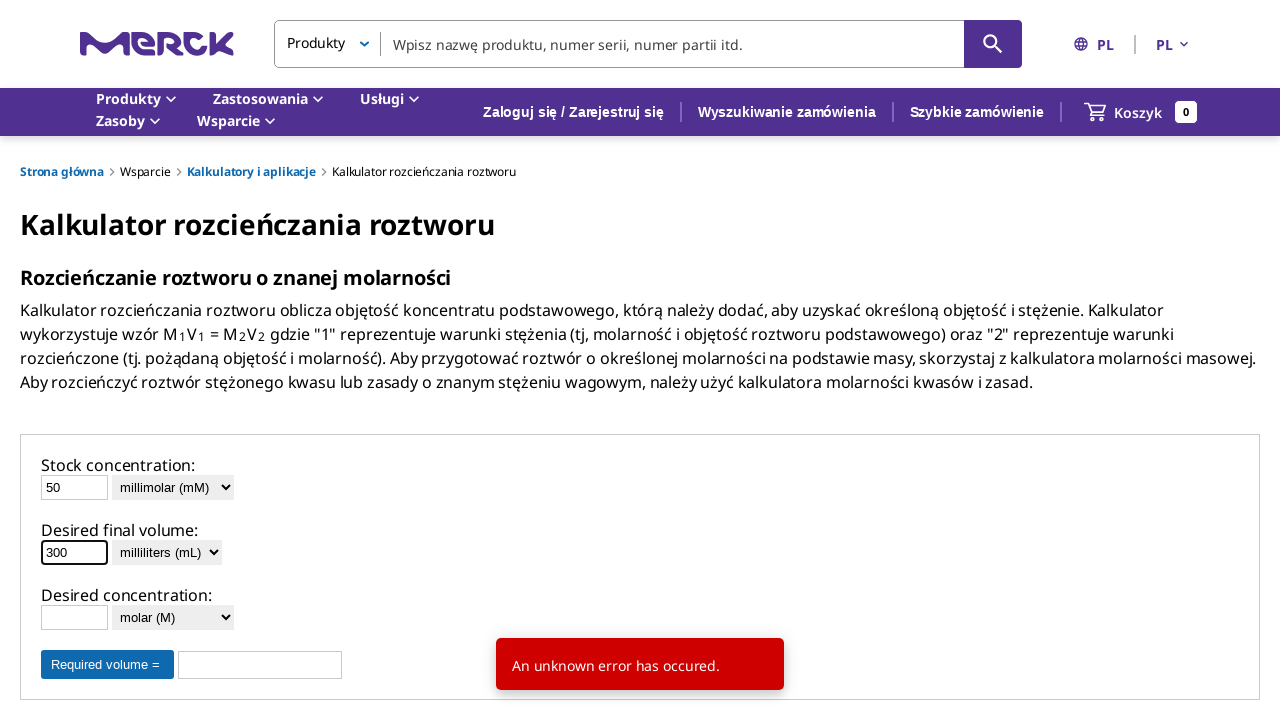

Entered desired concentration value of 25 on input[name='inputdc']
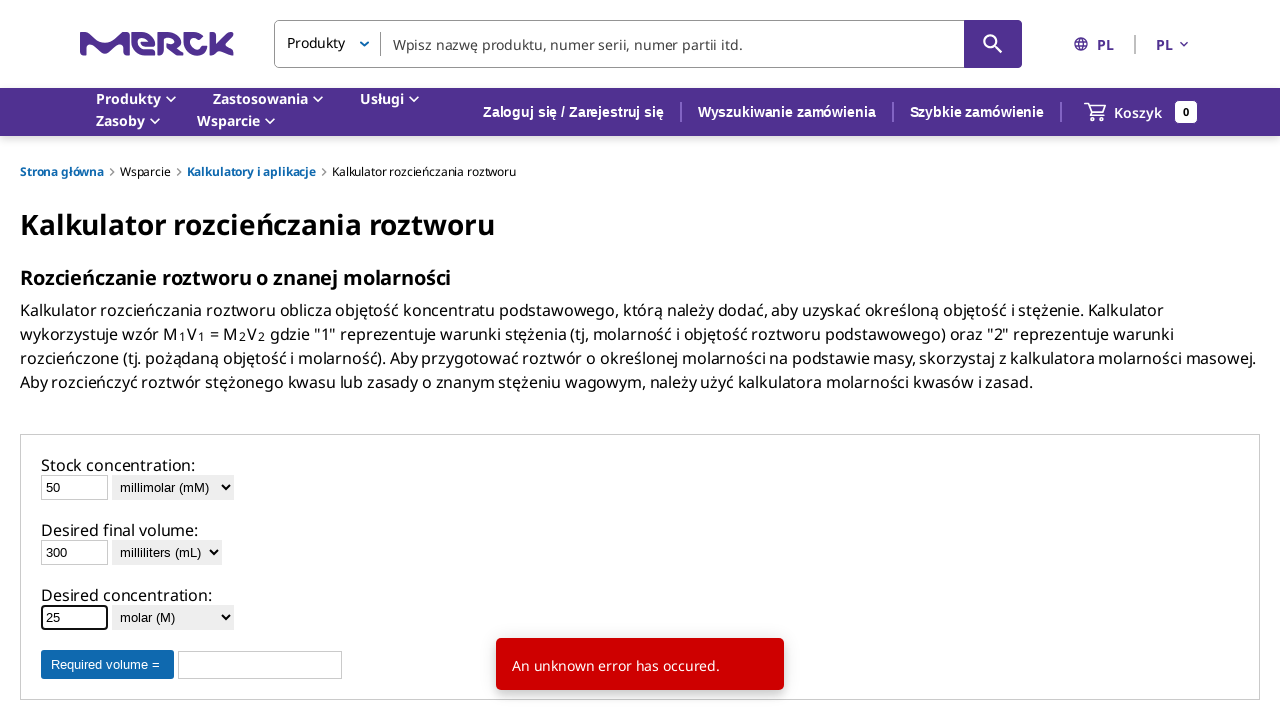

Selected desired concentration unit as milliM on select[name='cunitoption']
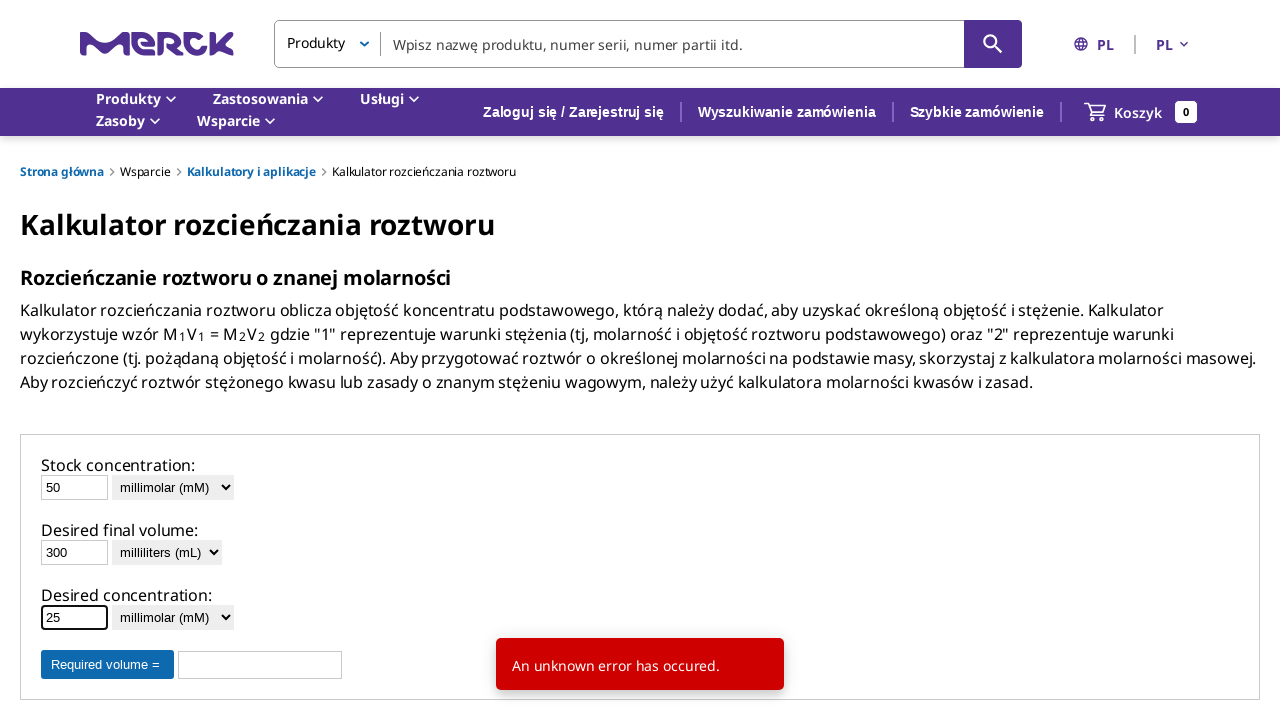

Clicked calculate button to compute required volume at (108, 664) on input[onclick='sdcheckReq()']
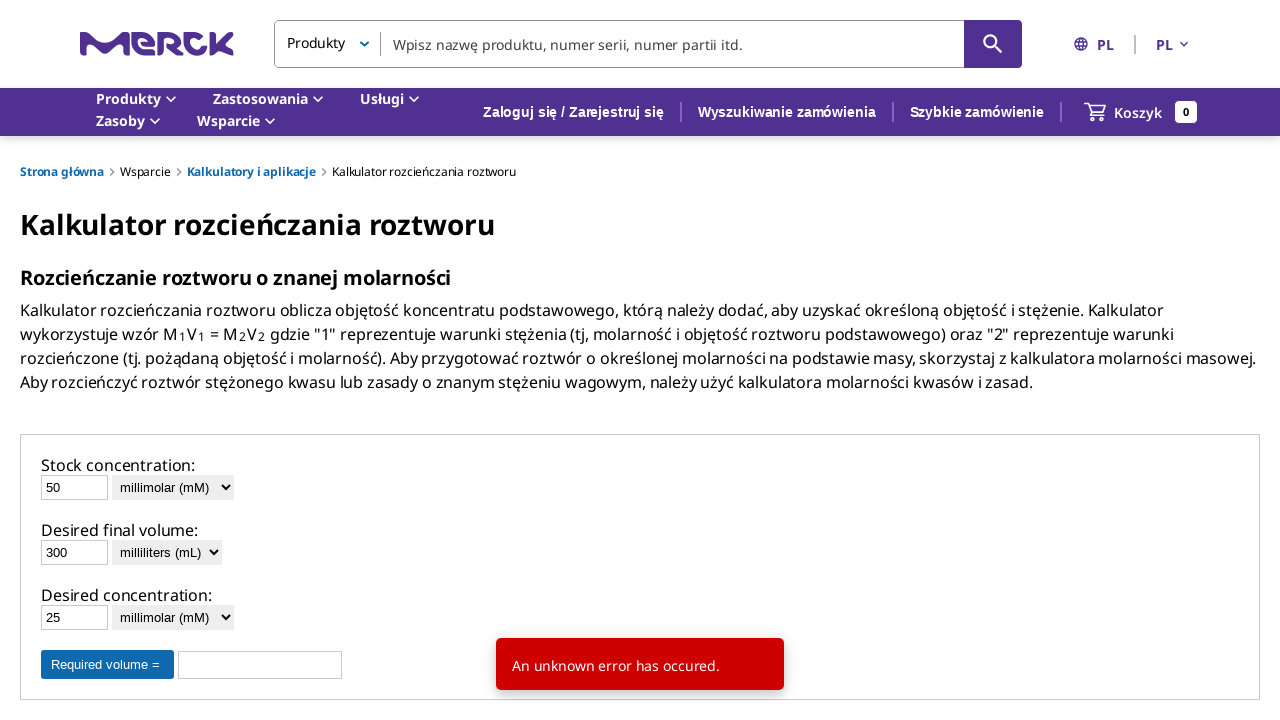

Calculation result loaded and displayed
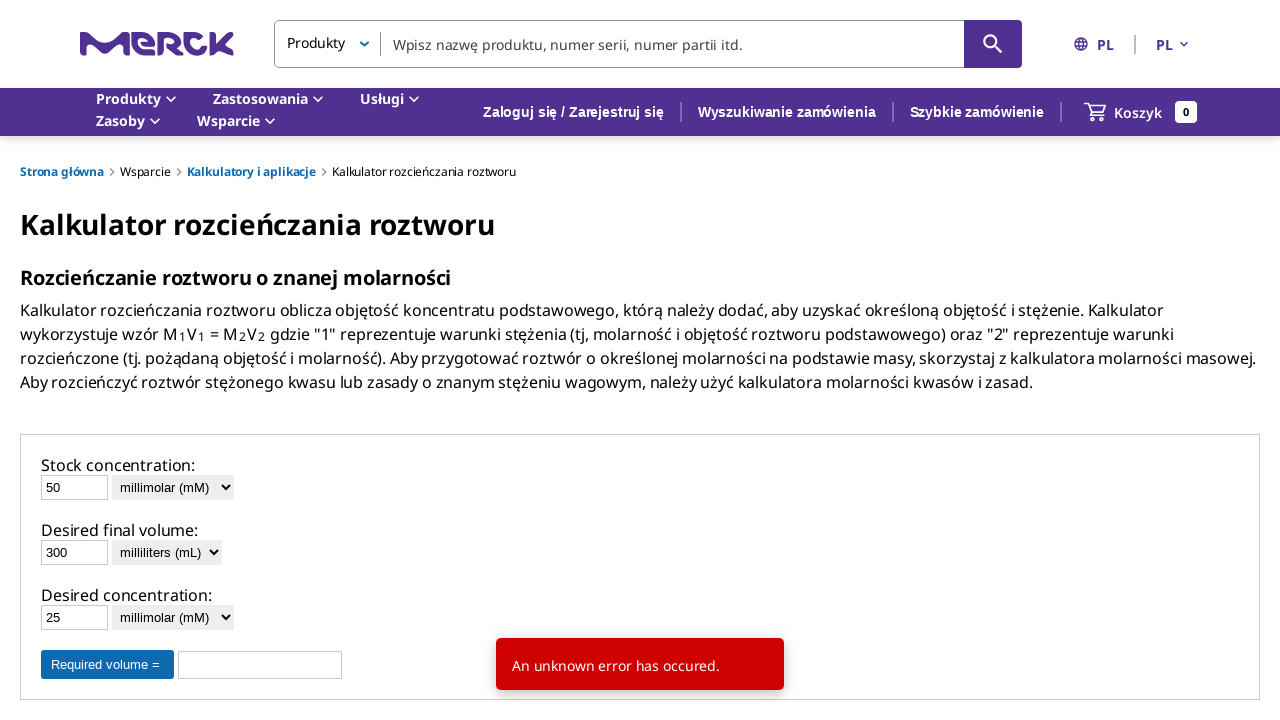

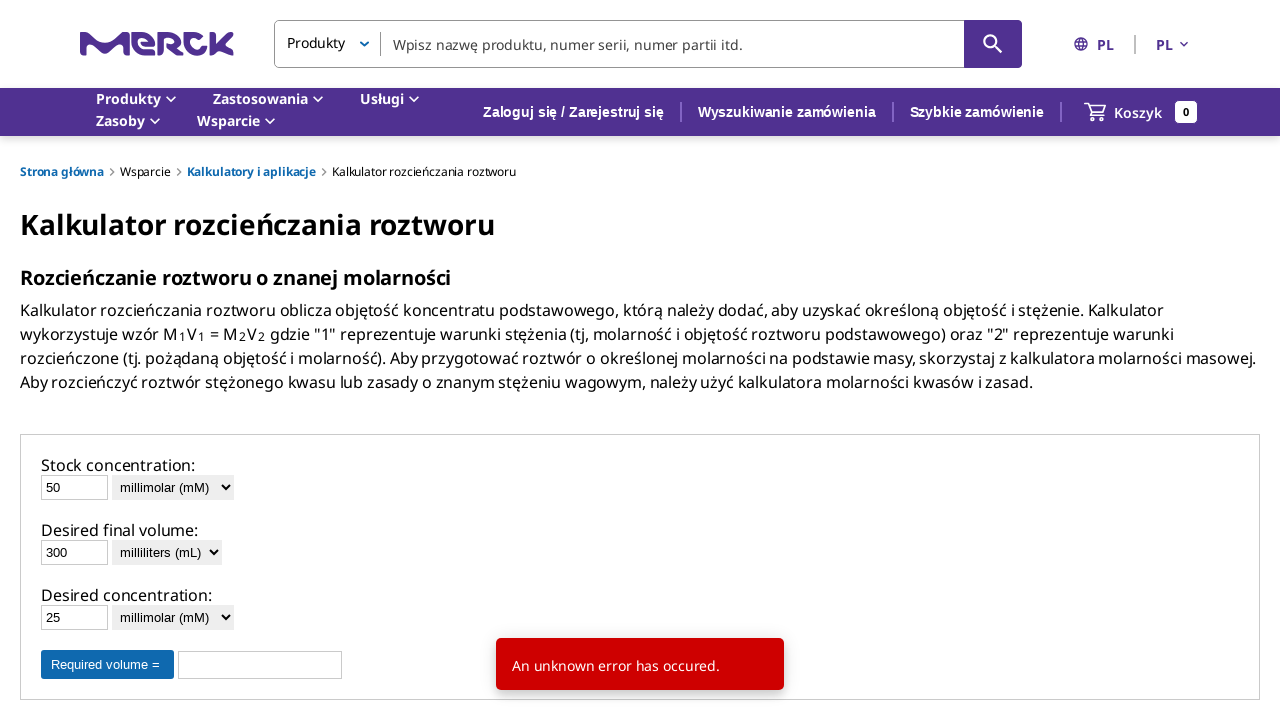